Navigates to the OrangeHRM demo site and verifies that the page title matches "OrangeHRM"

Starting URL: https://opensource-demo.orangehrmlive.com

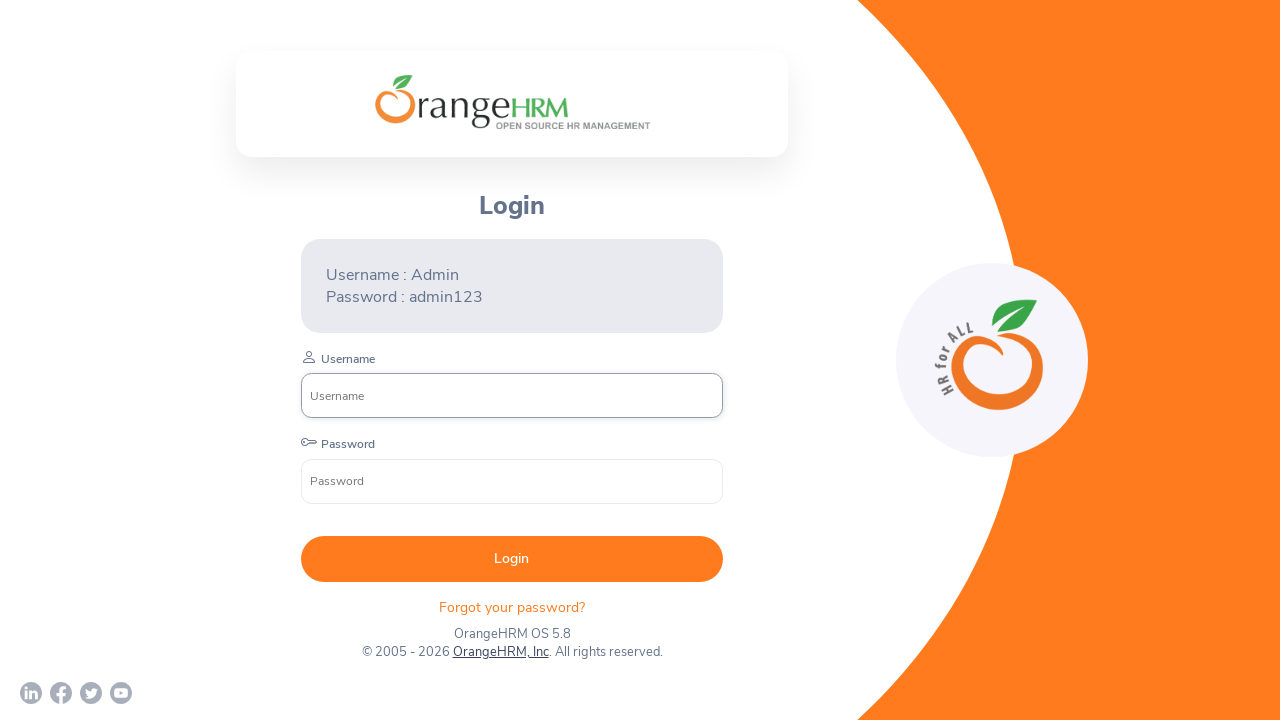

Waited for page to reach domcontentloaded state
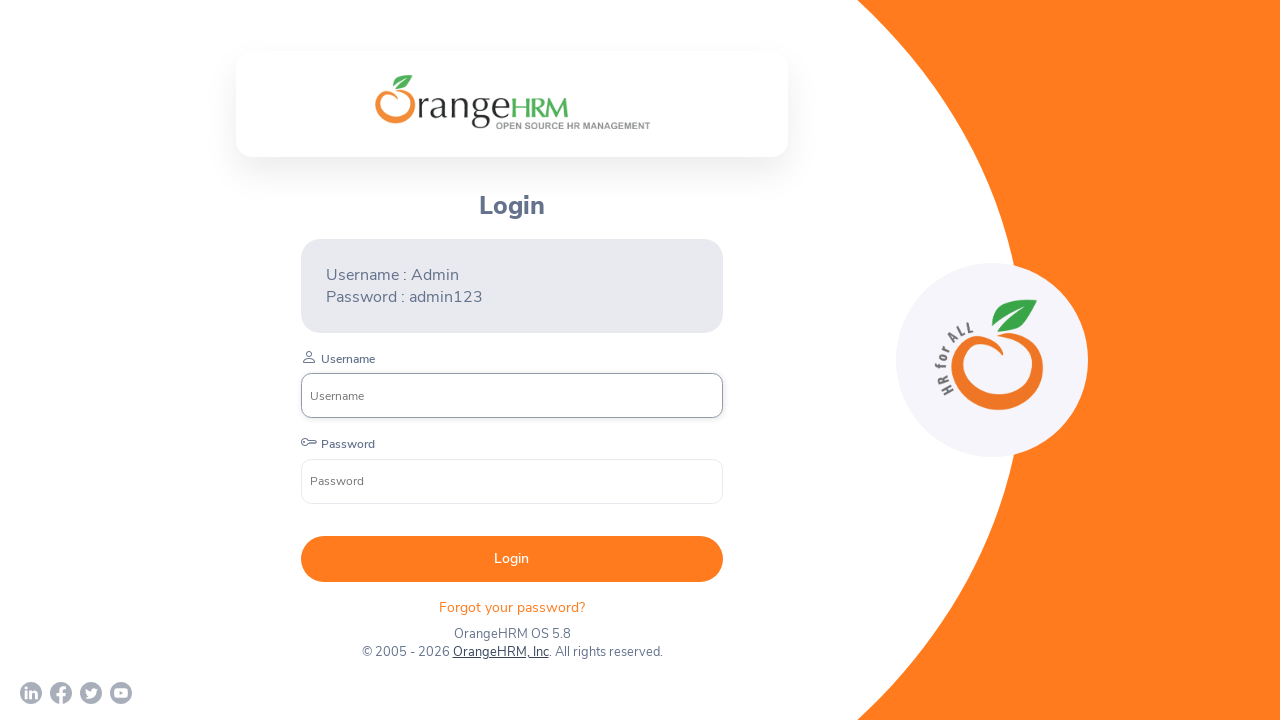

Retrieved page title
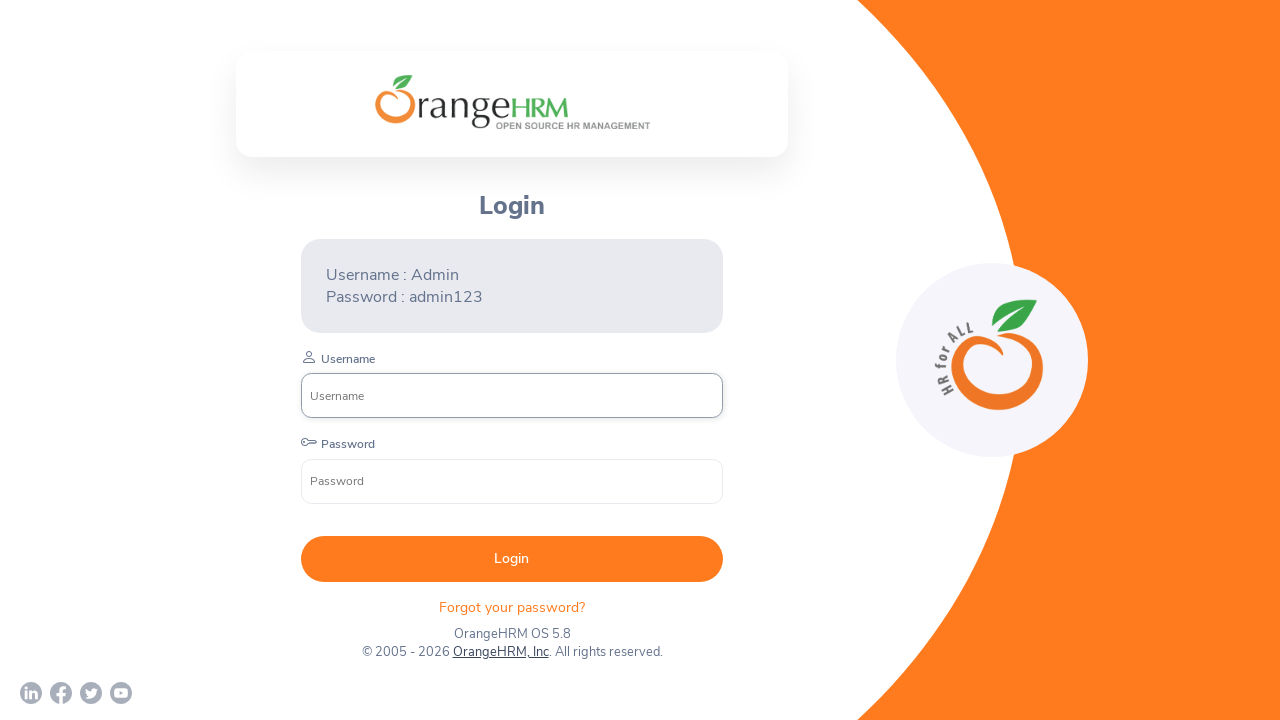

Verified page title matches 'OrangeHRM'
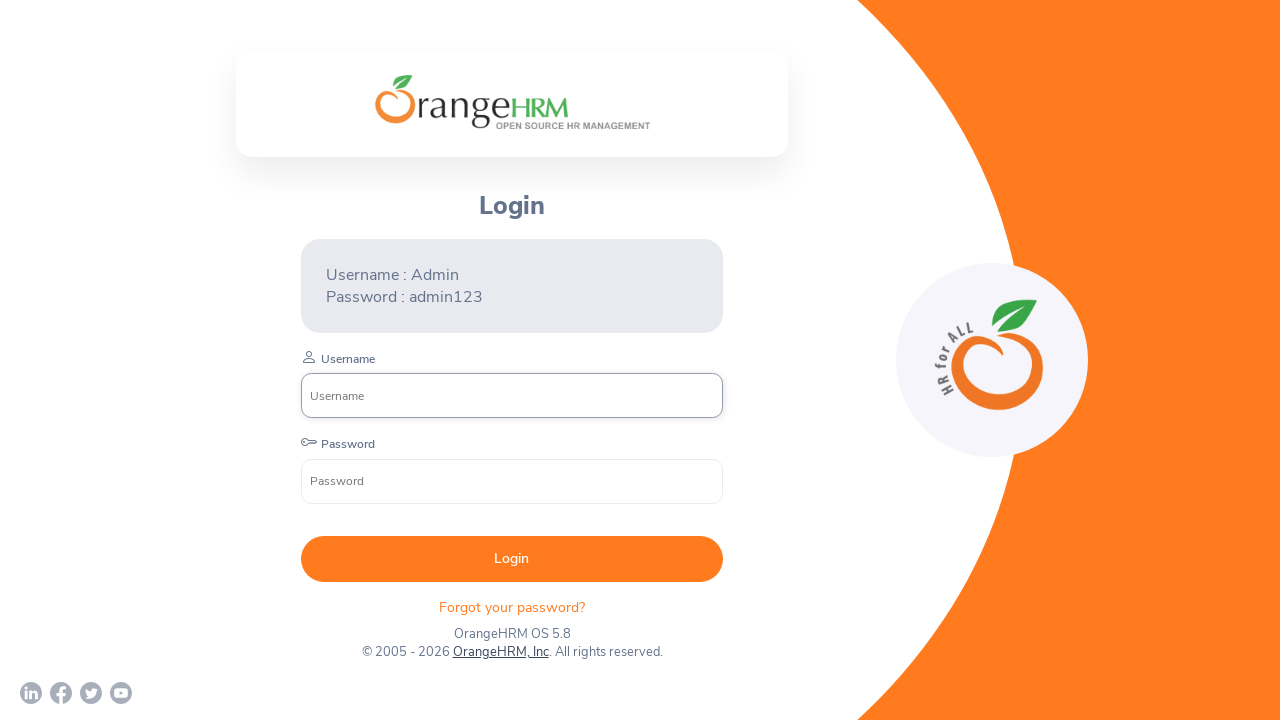

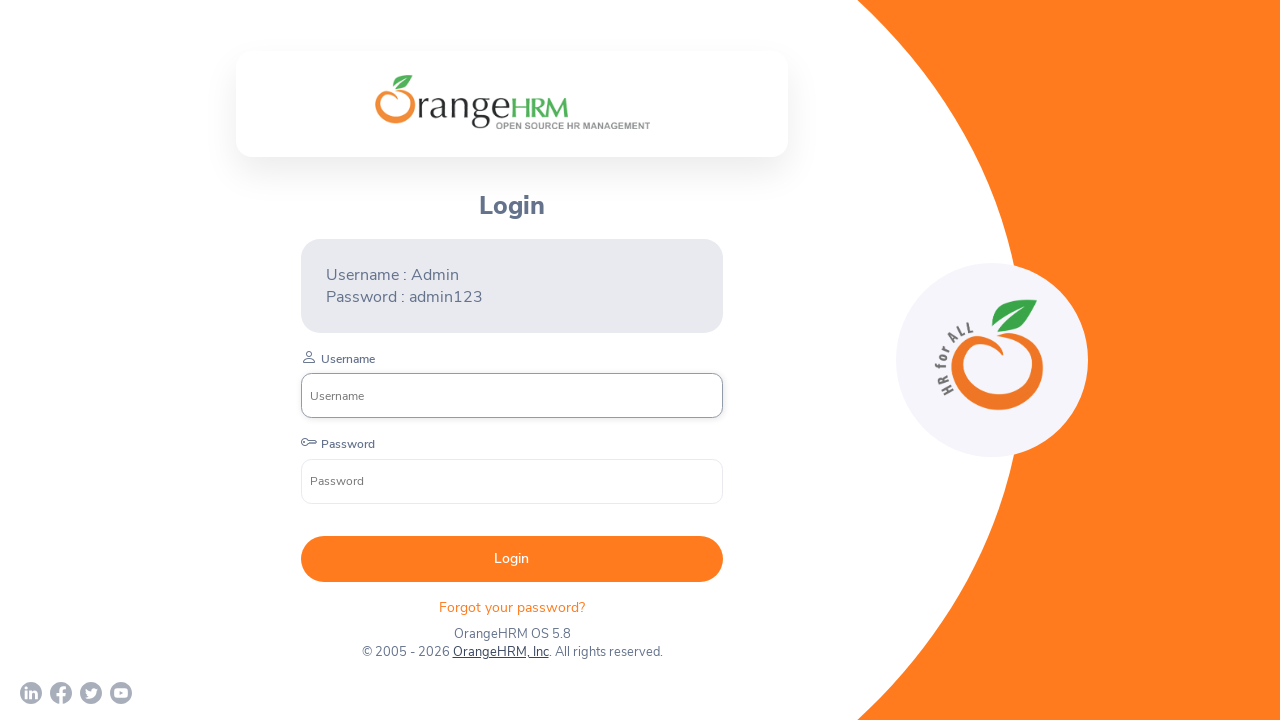